Navigates to a vegetable offers page and clicks on the table header to sort the list by vegetable name, then verifies the table data is displayed.

Starting URL: https://rahulshettyacademy.com/seleniumPractise/#/offers

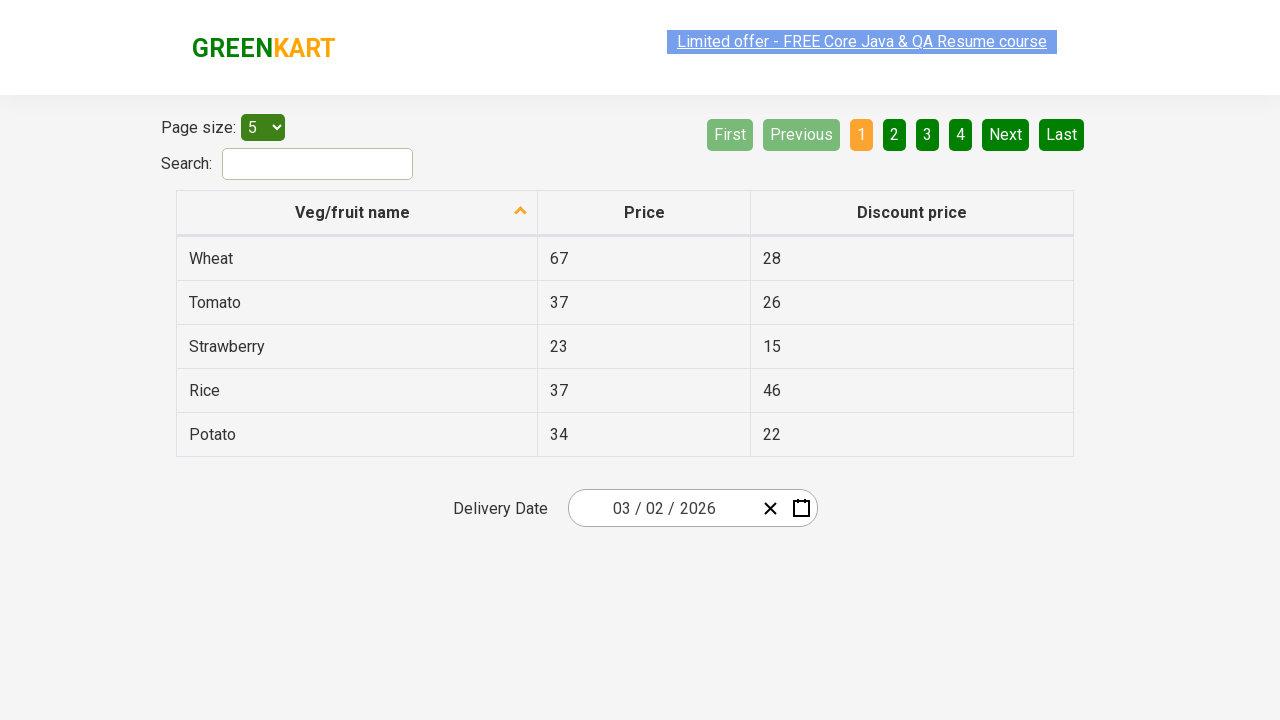

Navigated to vegetable offers page
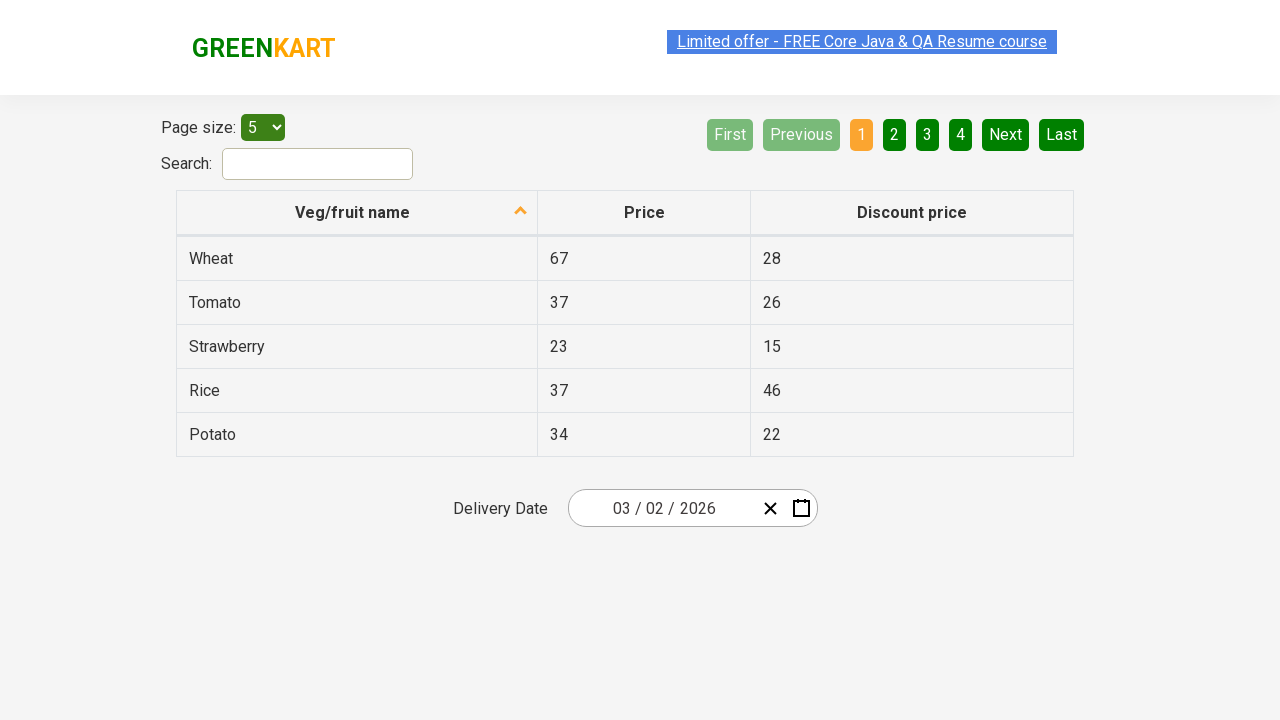

Clicked on Veg Name column header to sort table at (357, 213) on xpath=//thead/tr/th[1]
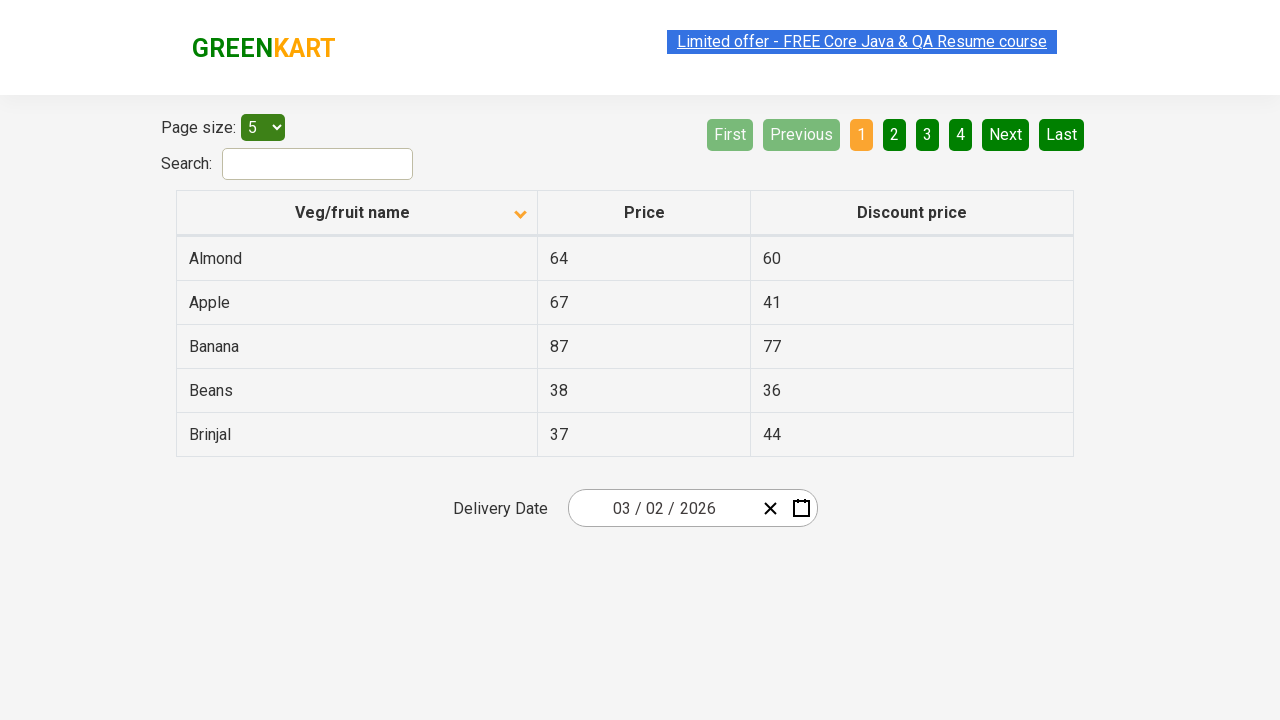

Table rows became visible after sorting
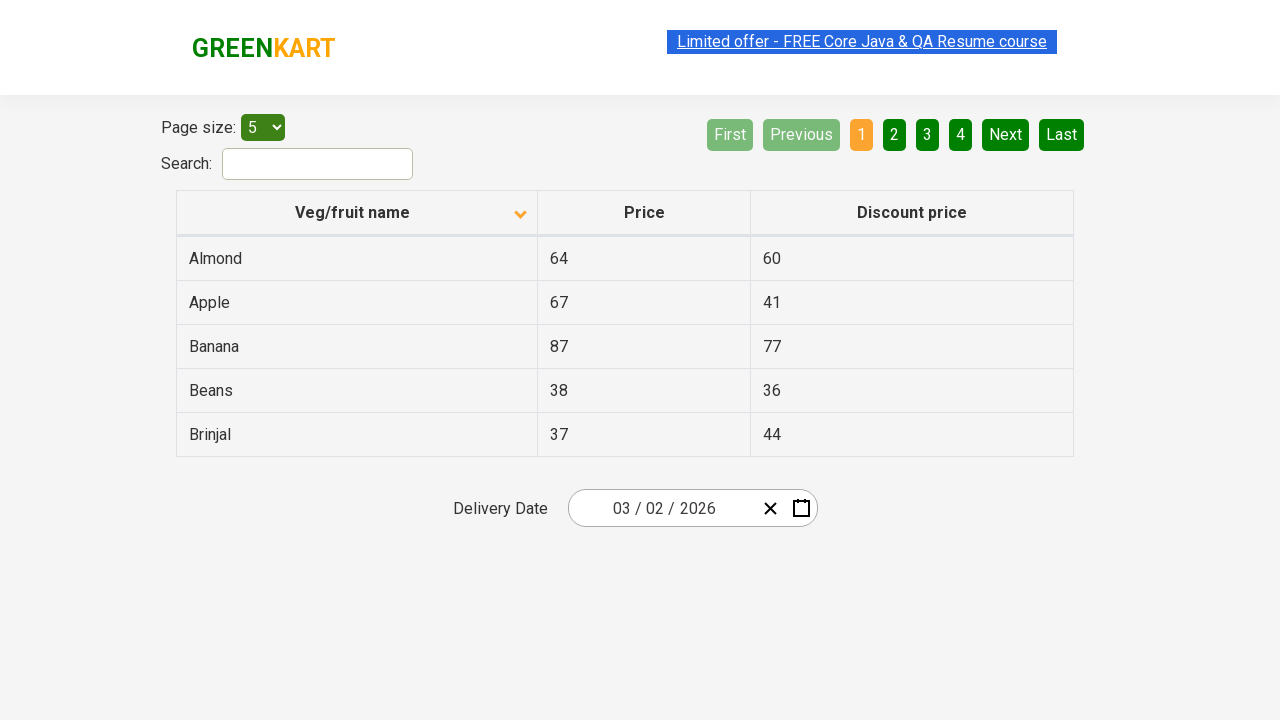

Verified table data is displayed with vegetable items
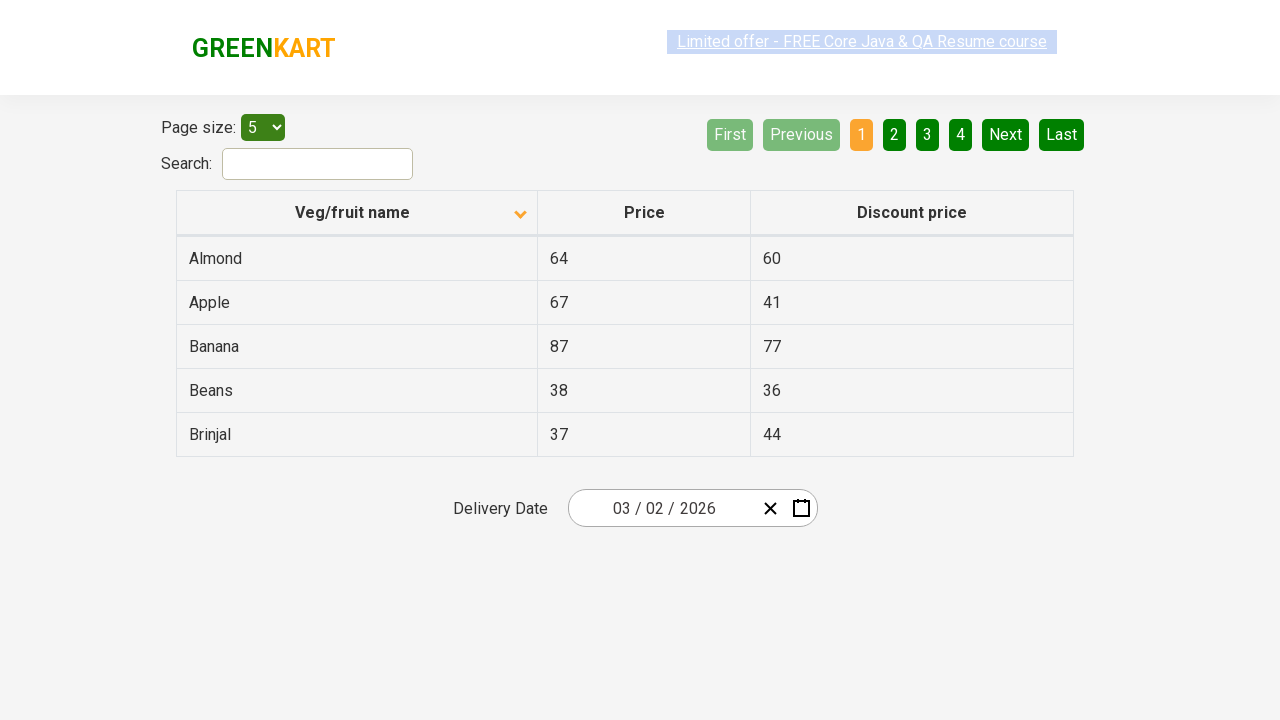

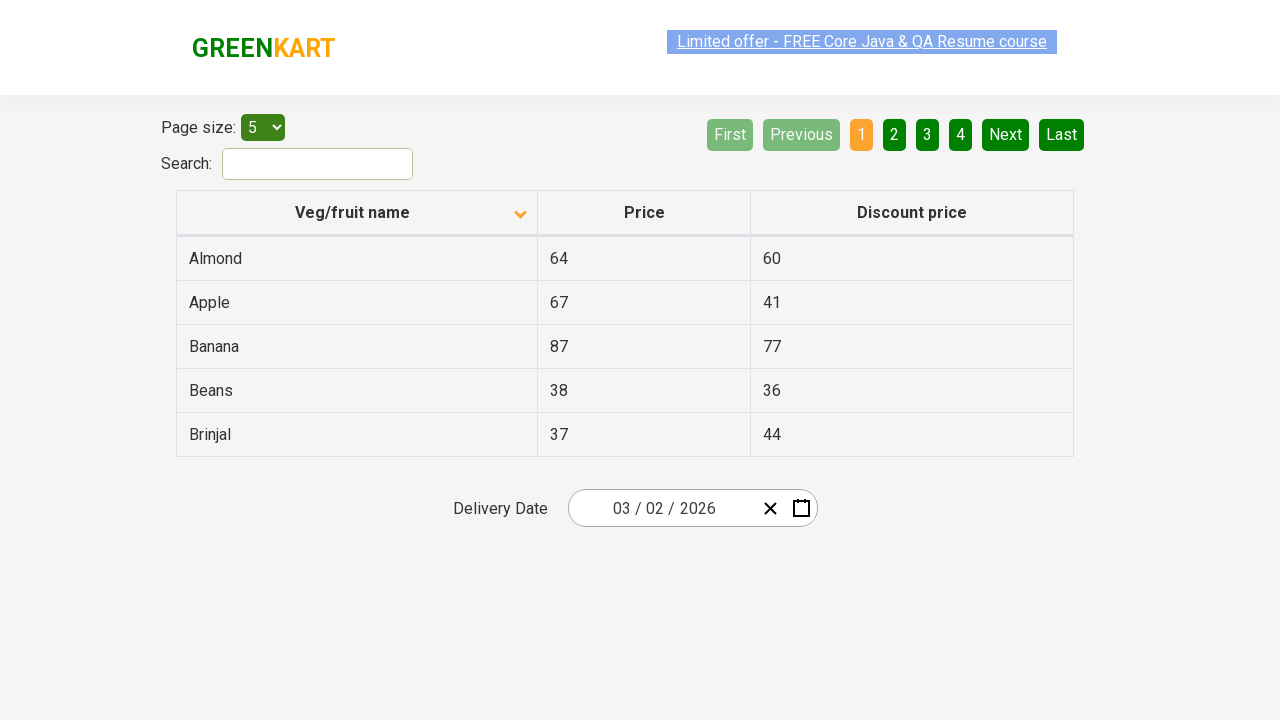